Tests double-click functionality by performing a double-click action on a button element that triggers an alert message

Starting URL: https://selenium08.blogspot.com/2019/11/double-click.html

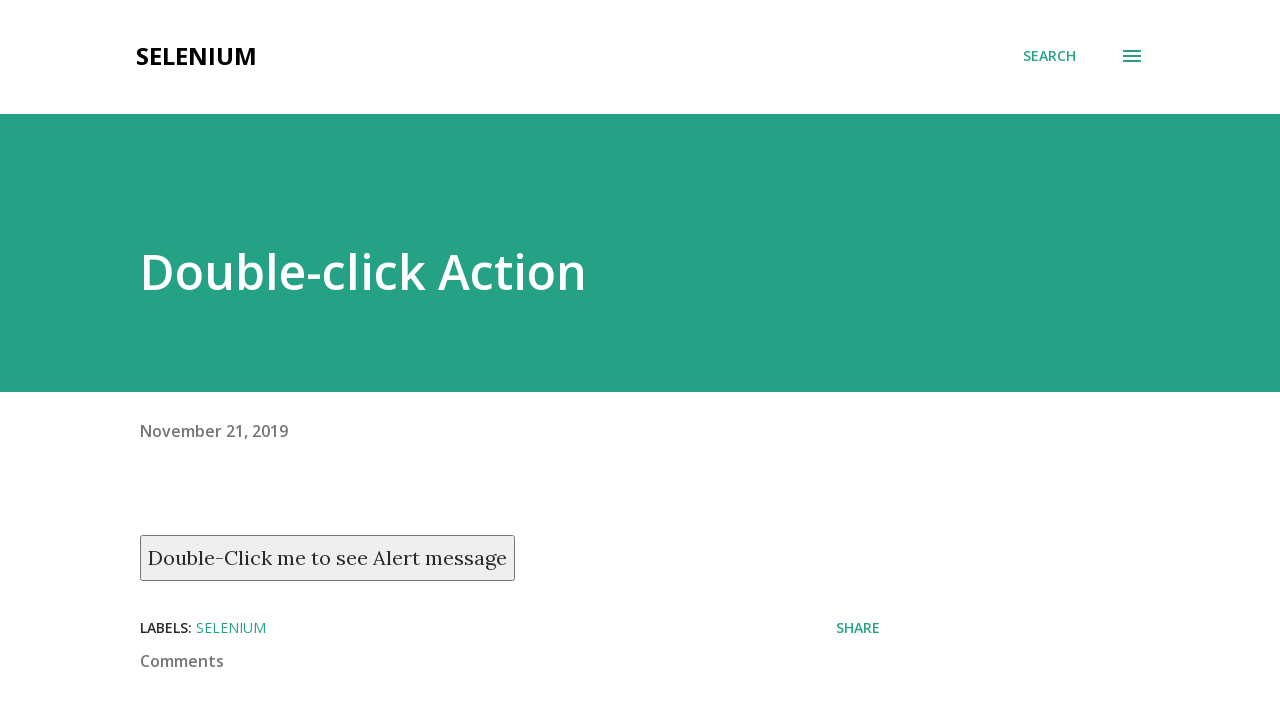

Navigated to double-click test page
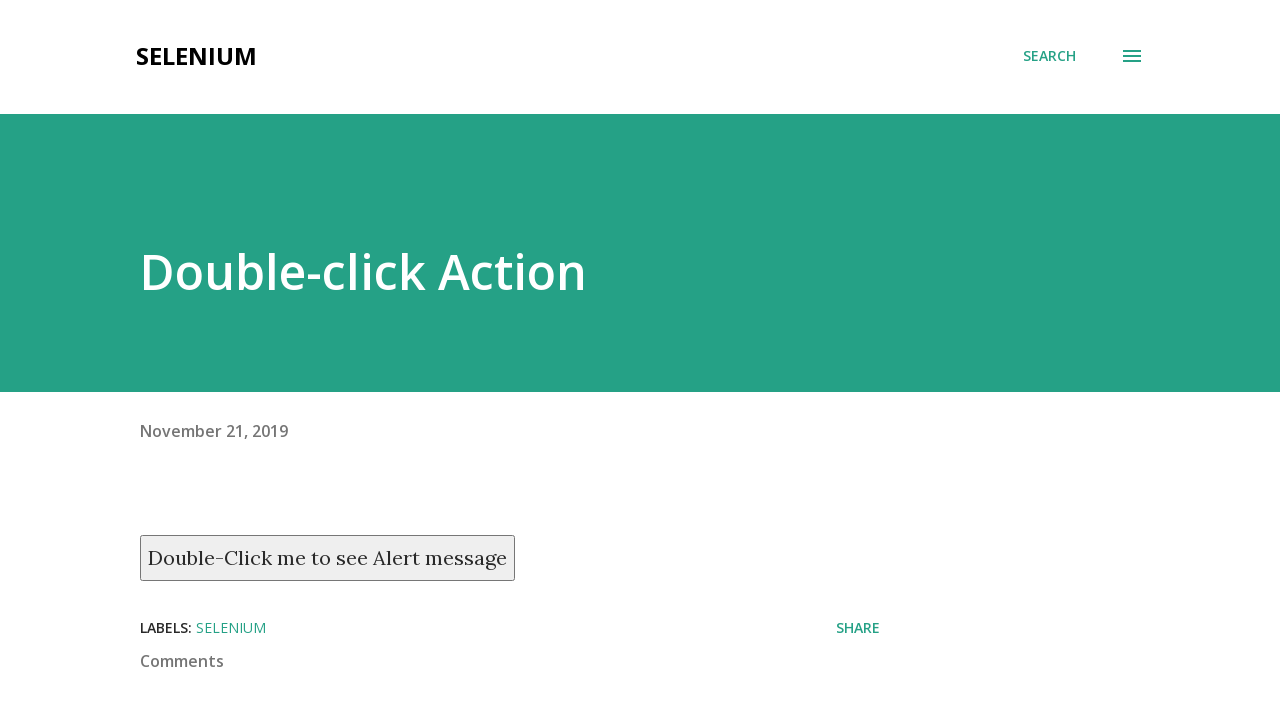

Double-clicked the button to trigger alert message at (328, 558) on xpath=//button[text()='Double-Click me to see Alert message']
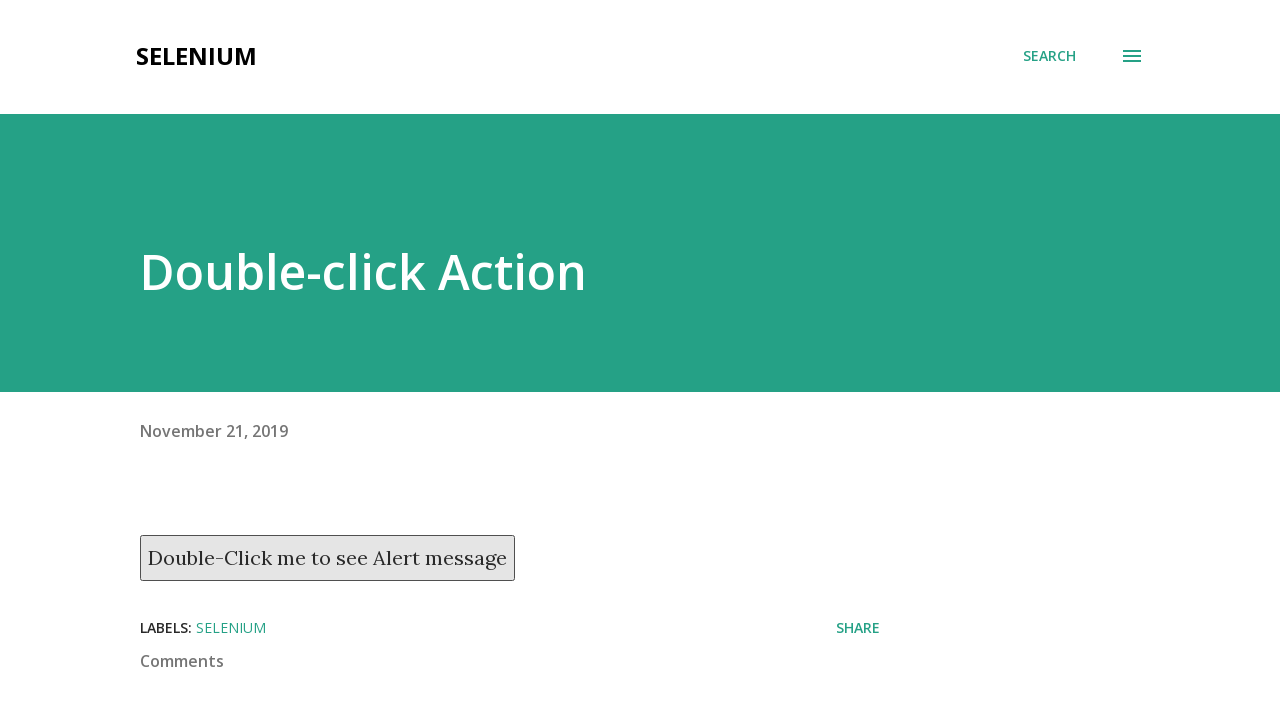

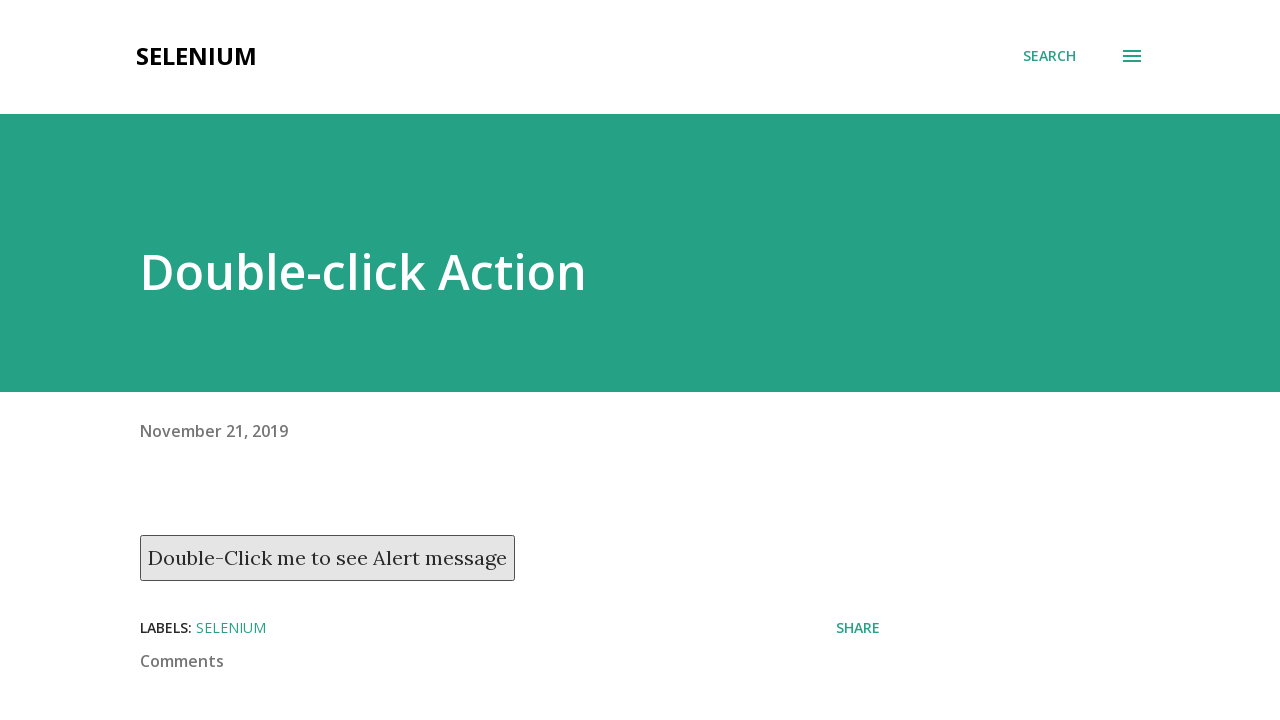